Tests FAQ accordion dropdown by clicking the fifth question button about extending rental time

Starting URL: https://qa-scooter.praktikum-services.ru/

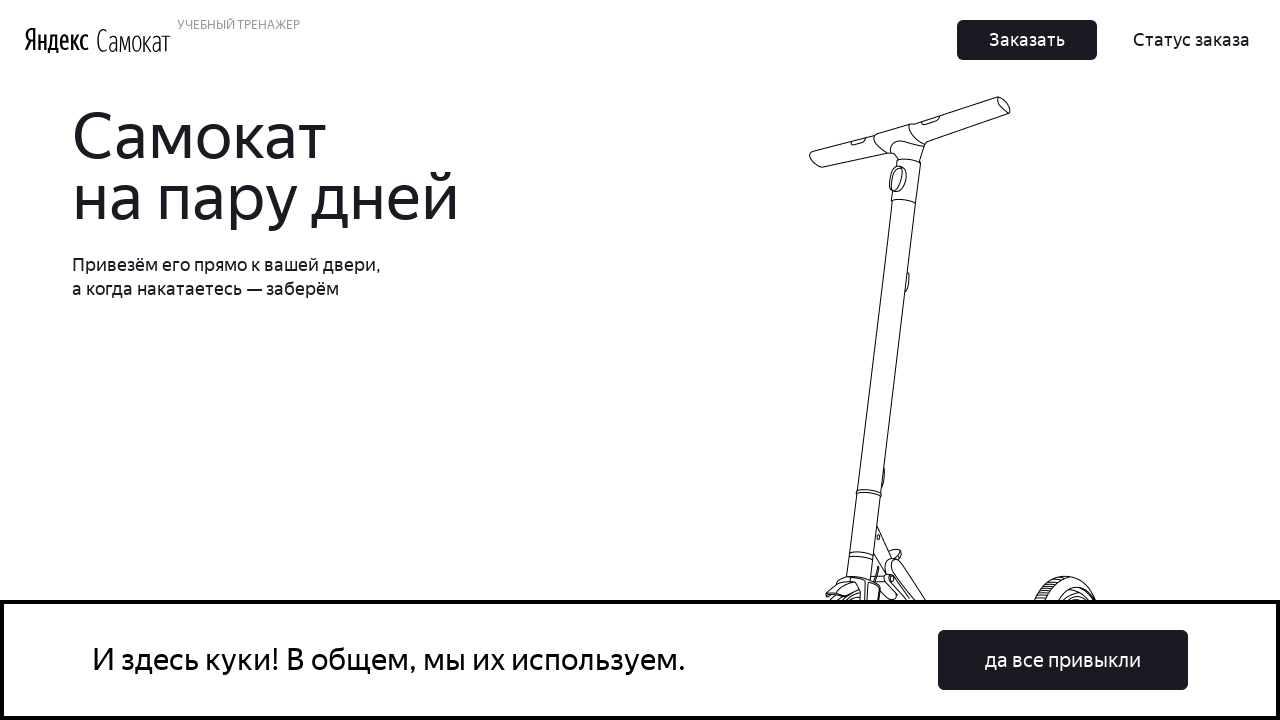

Clicked the fifth FAQ accordion heading (question about extending rental time) at (967, 360) on #accordion__heading-4
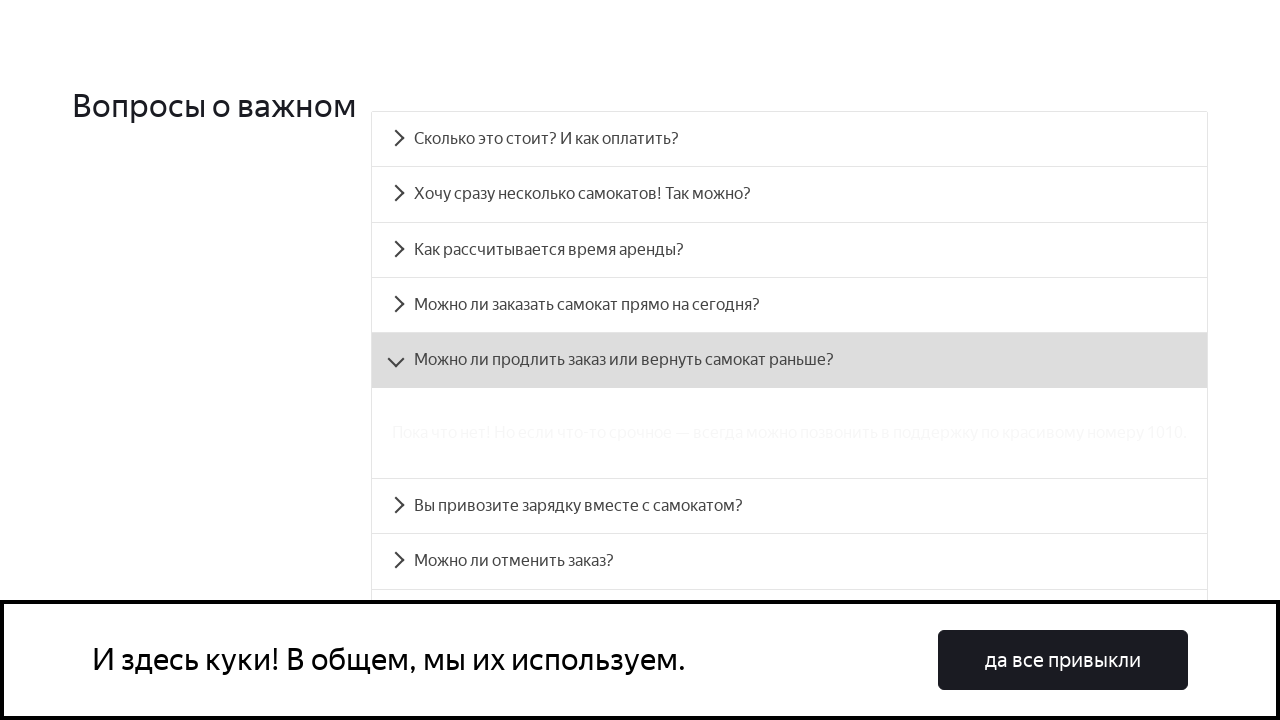

Waited for the fifth accordion panel to be visible
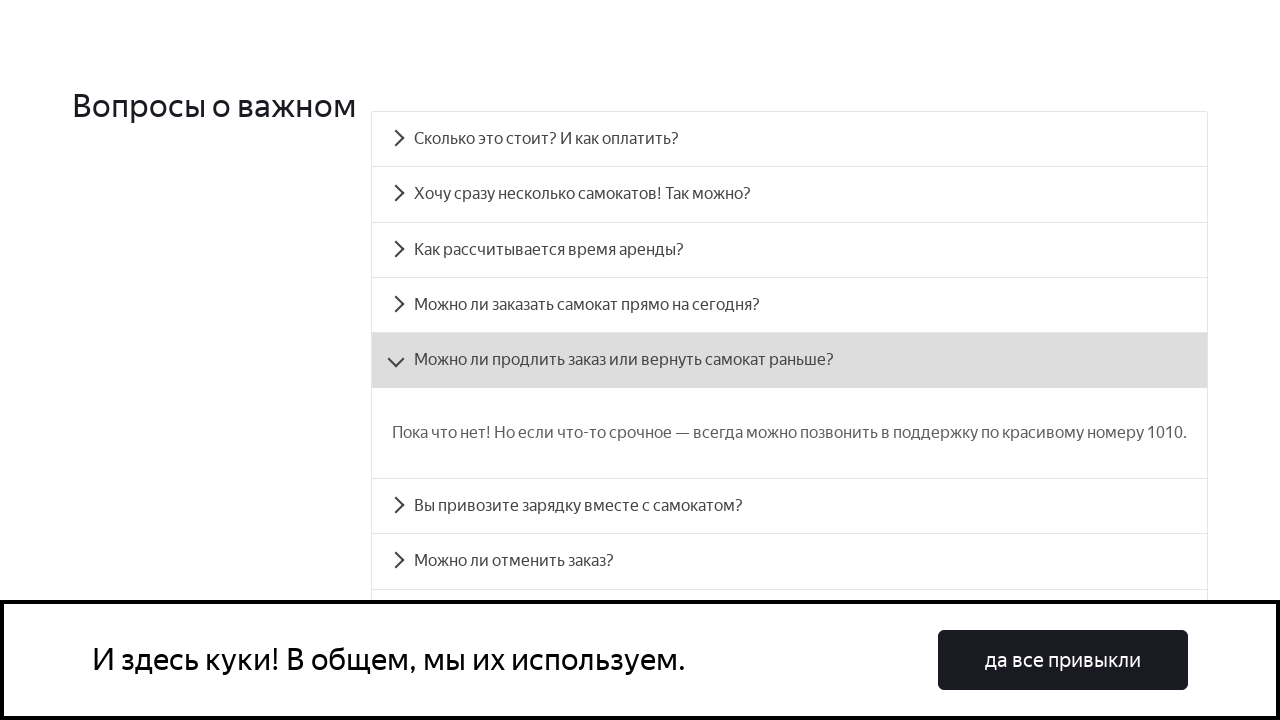

Located the fifth accordion panel content
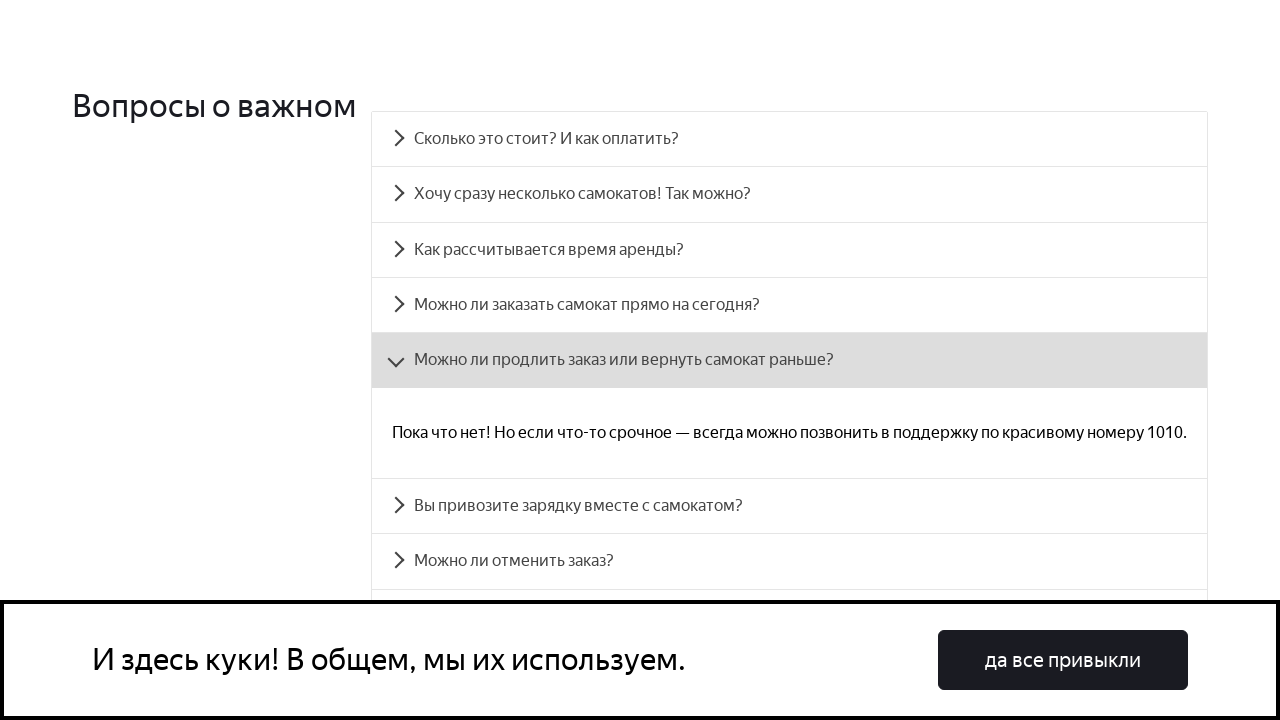

Verified the expected answer text is displayed in the accordion panel
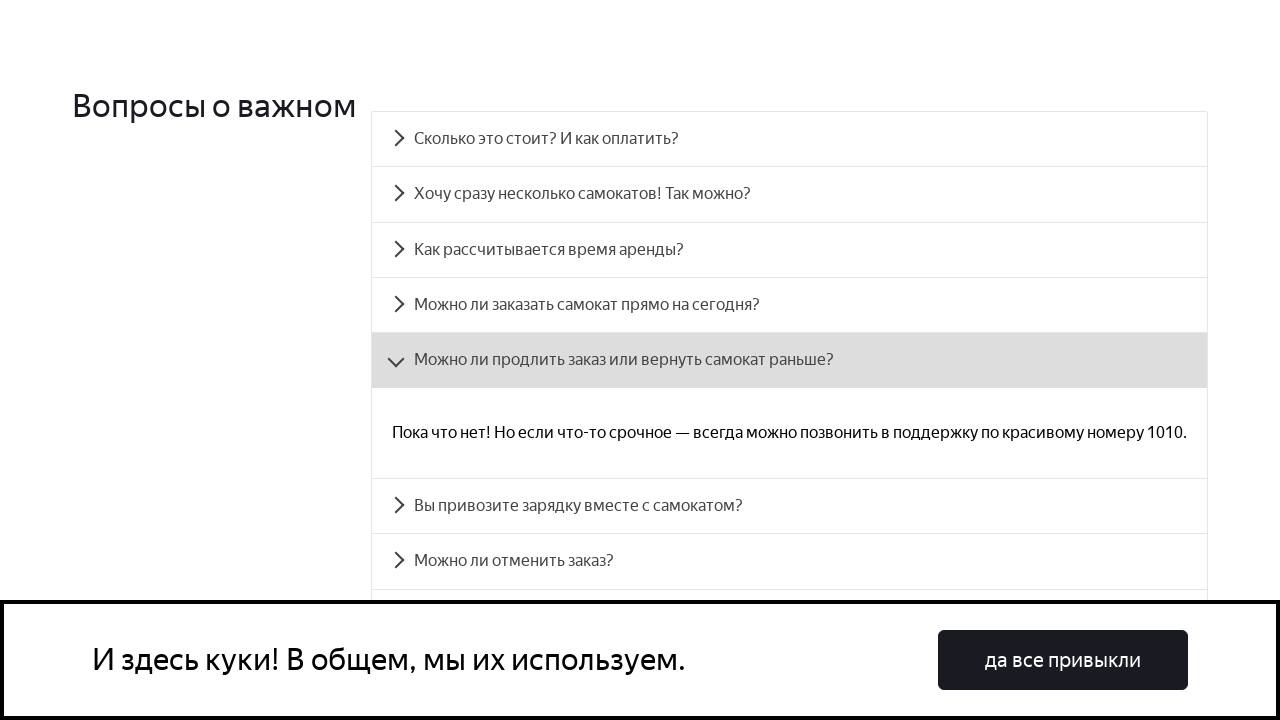

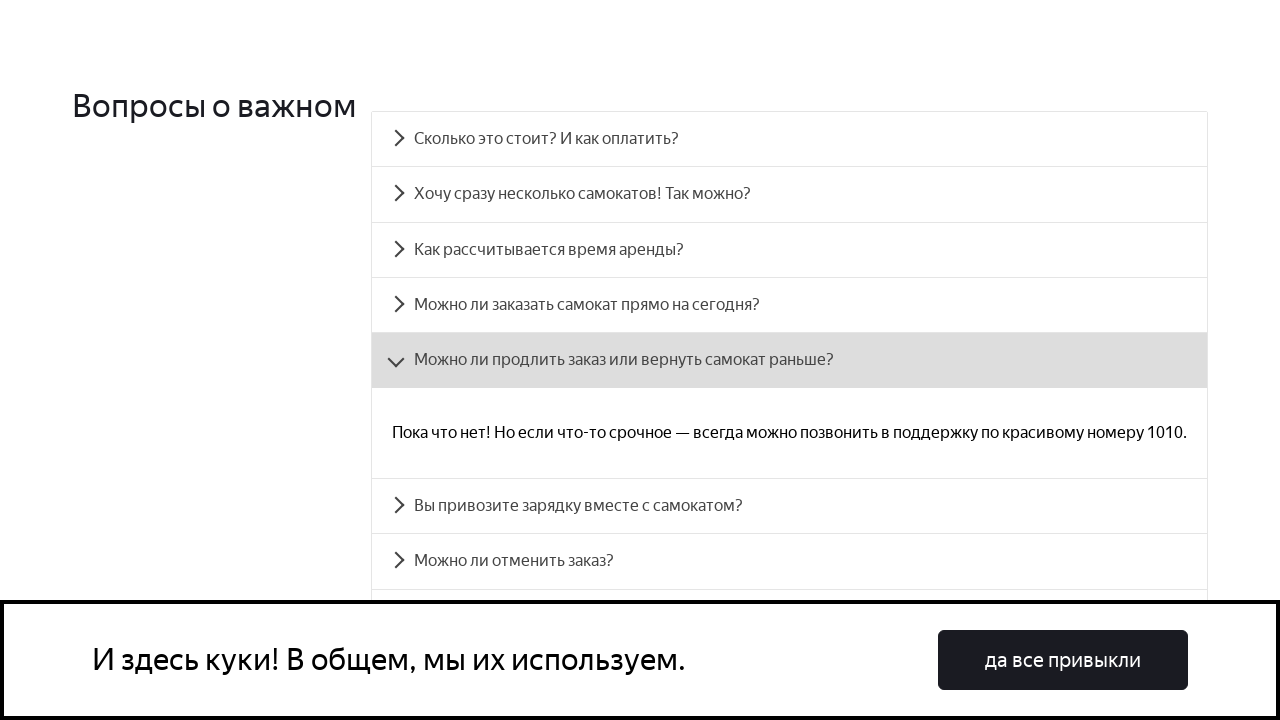